Tests handling of a JavaScript confirmation dialog by clicking the Confirmation Alert button and dismissing the dialog

Starting URL: https://testautomationpractice.blogspot.com/

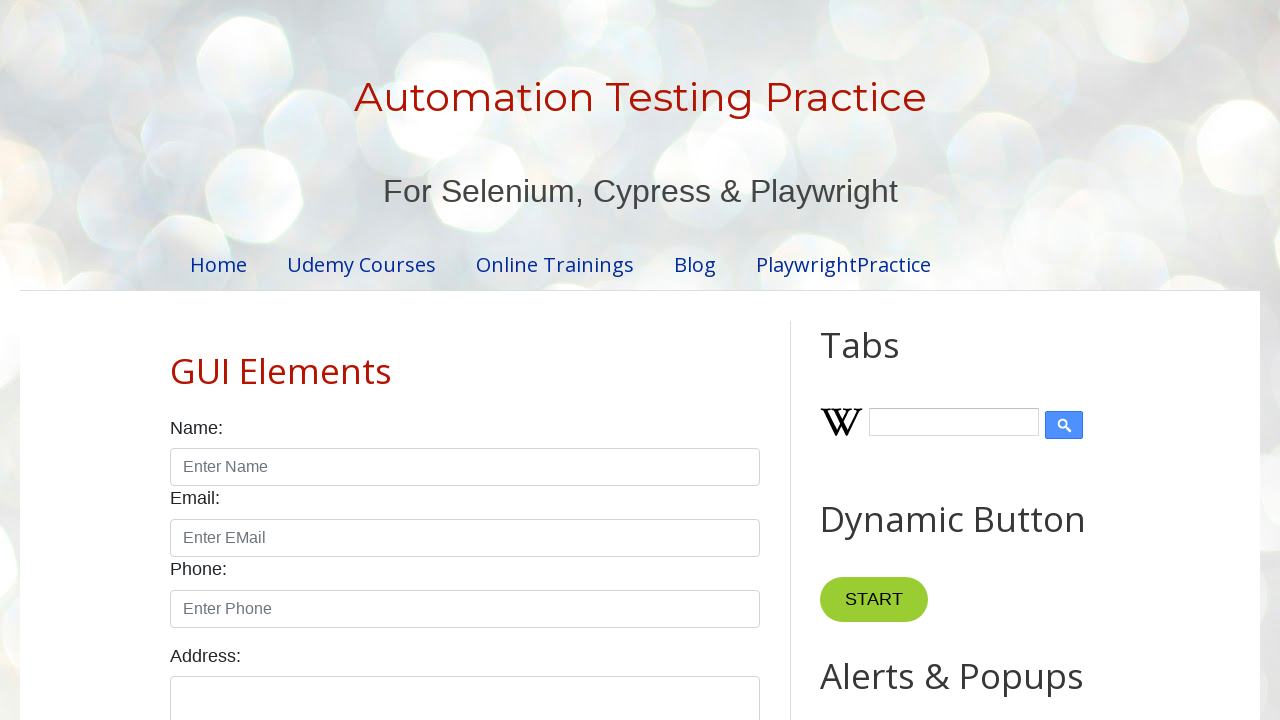

Dismissed the confirmation dialog
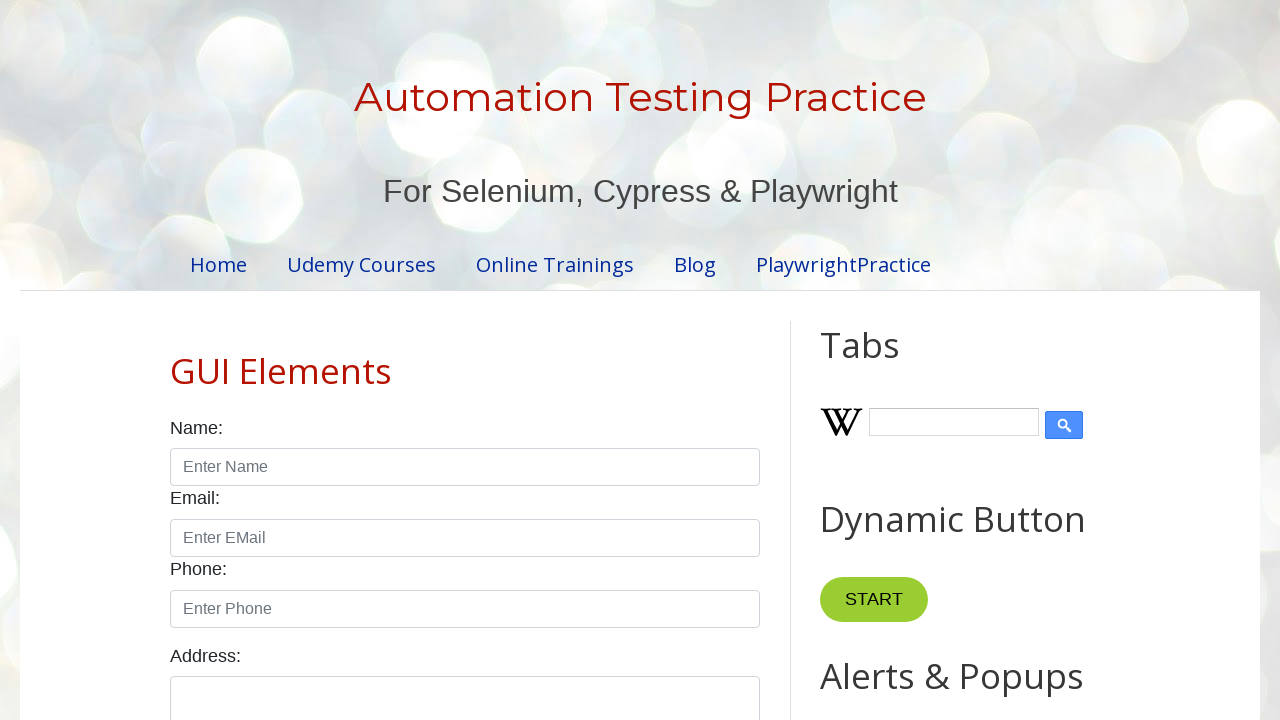

Clicked the Confirmation Alert button to trigger confirmation dialog at (912, 360) on internal:role=button[name="Confirmation Alert"i]
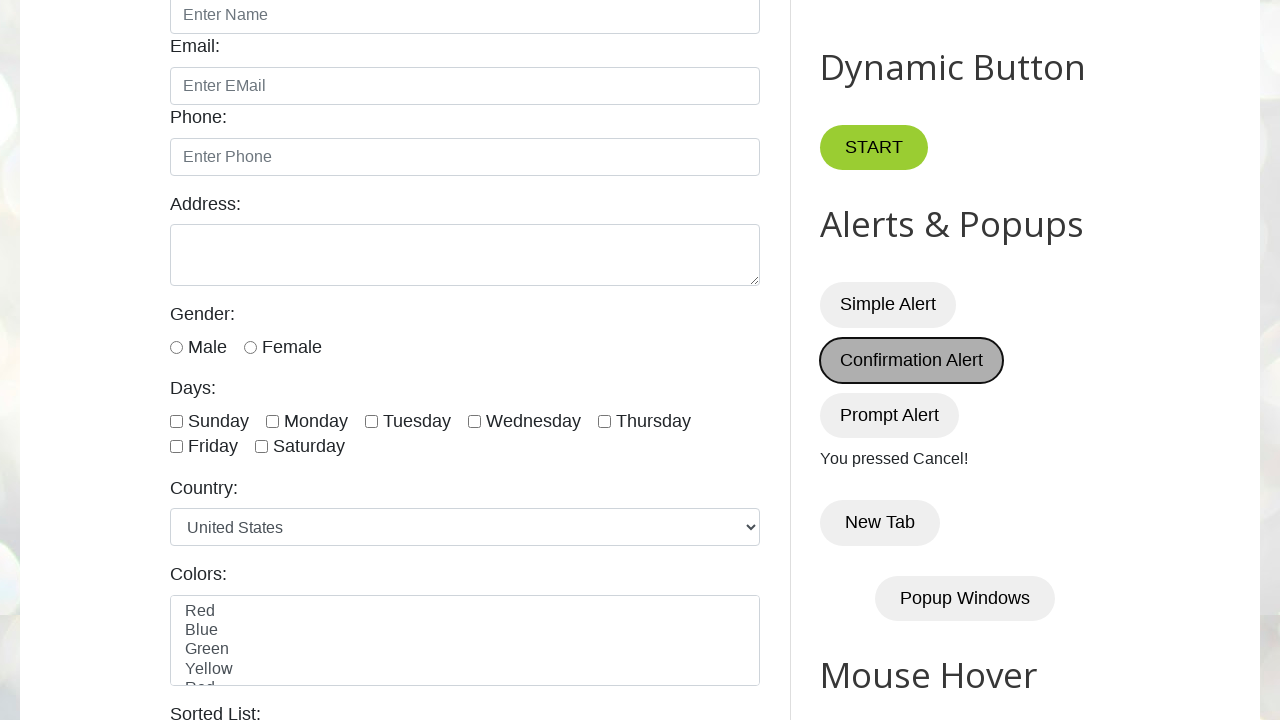

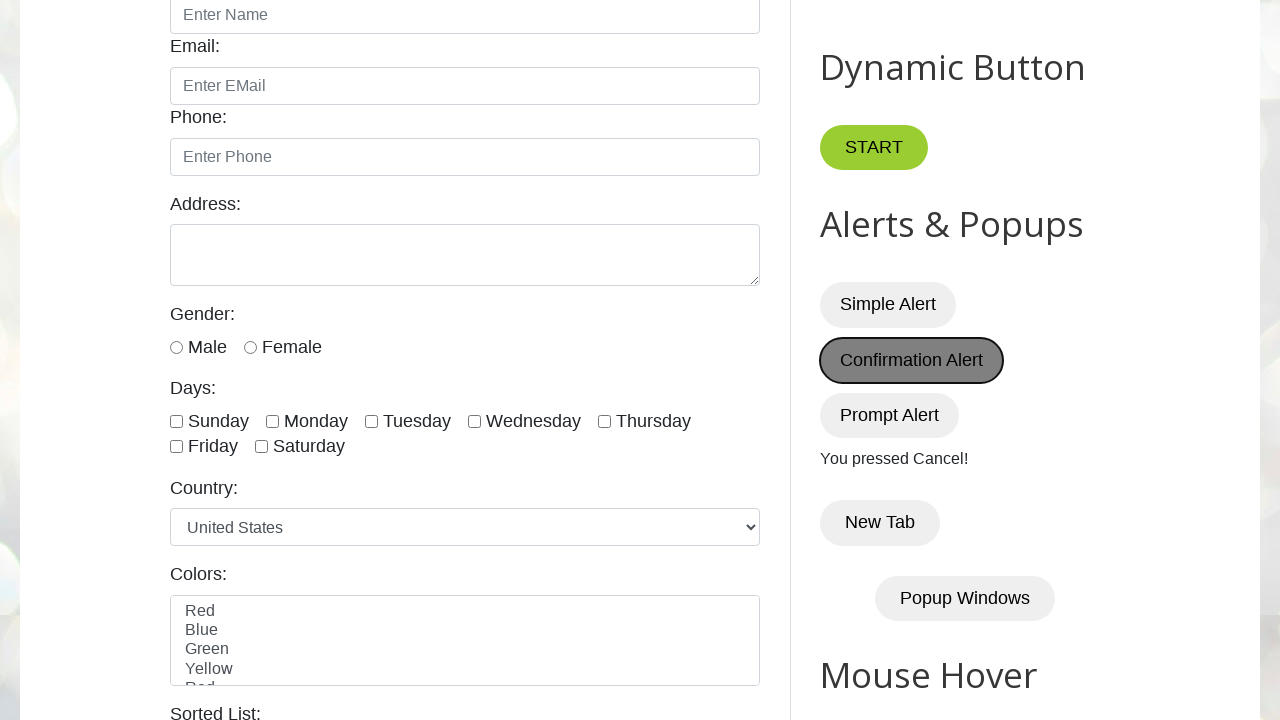